Tests toast notification functionality by filling in title and message fields, then triggering a toast display

Starting URL: https://codeseven.github.io/toastr/demo.html

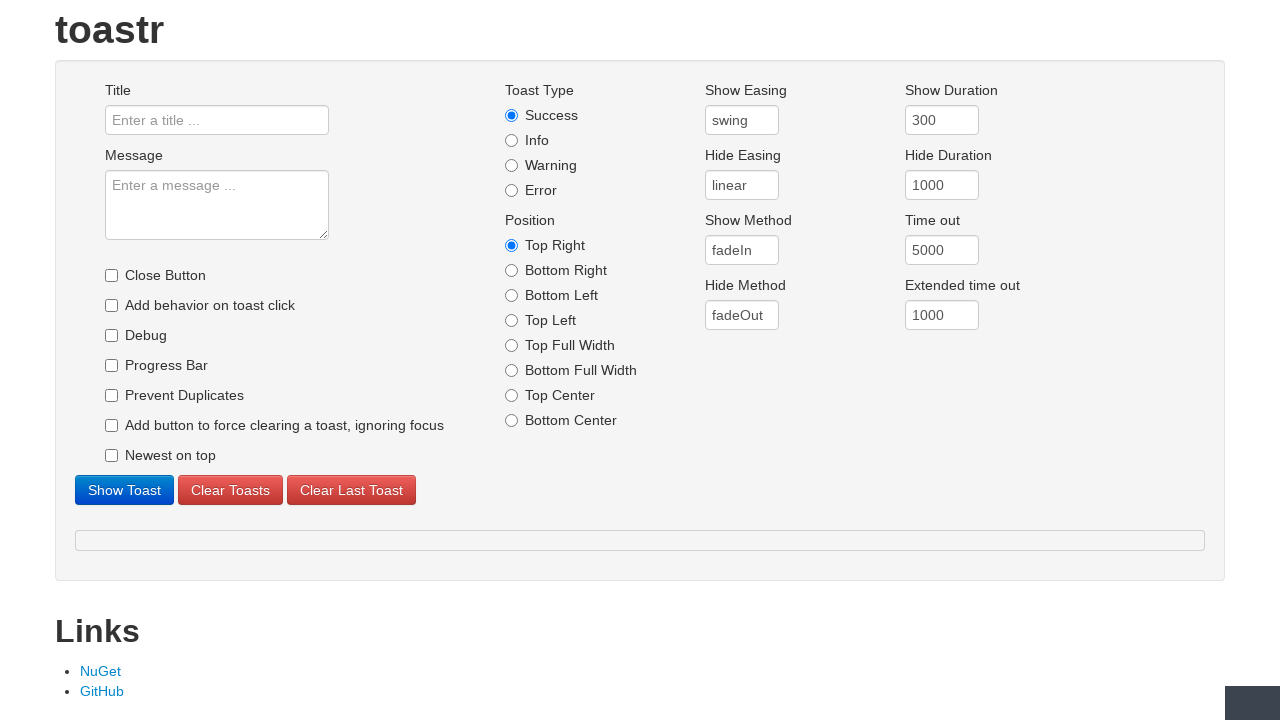

Filled toast title field with 'TestUser123' on input#title
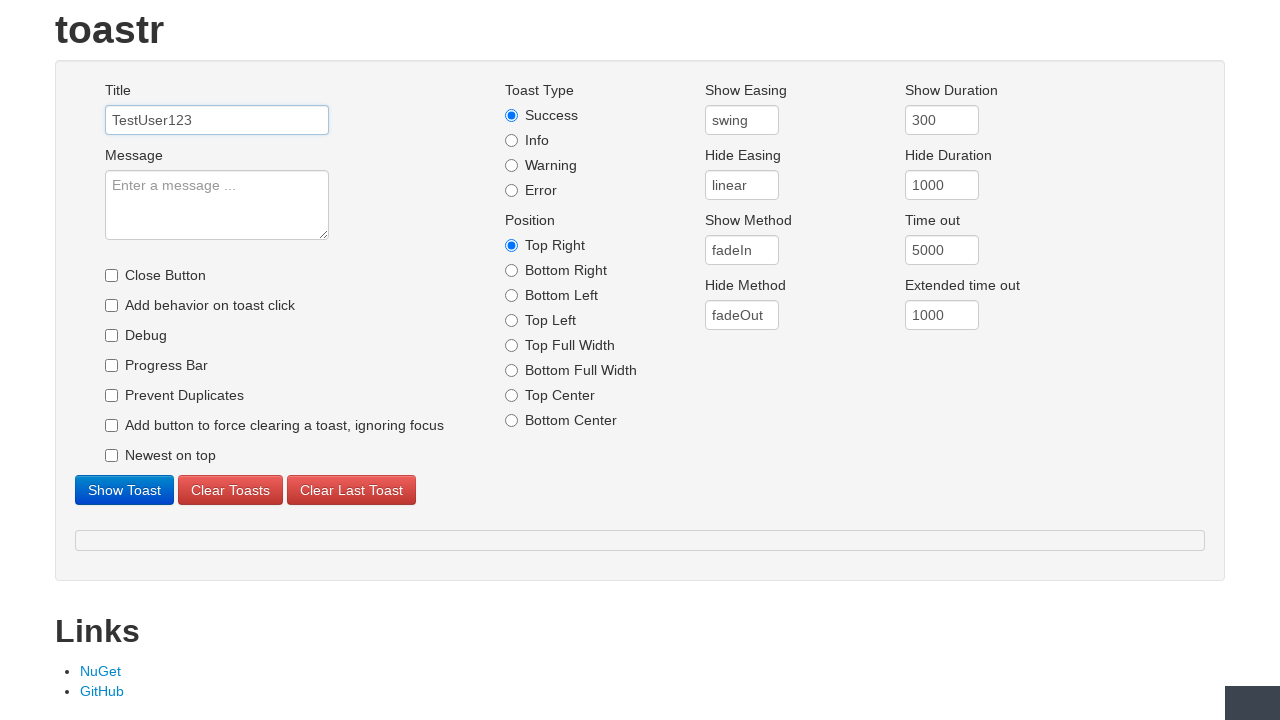

Filled toast message field with 'This is a test notification message' on textarea#message
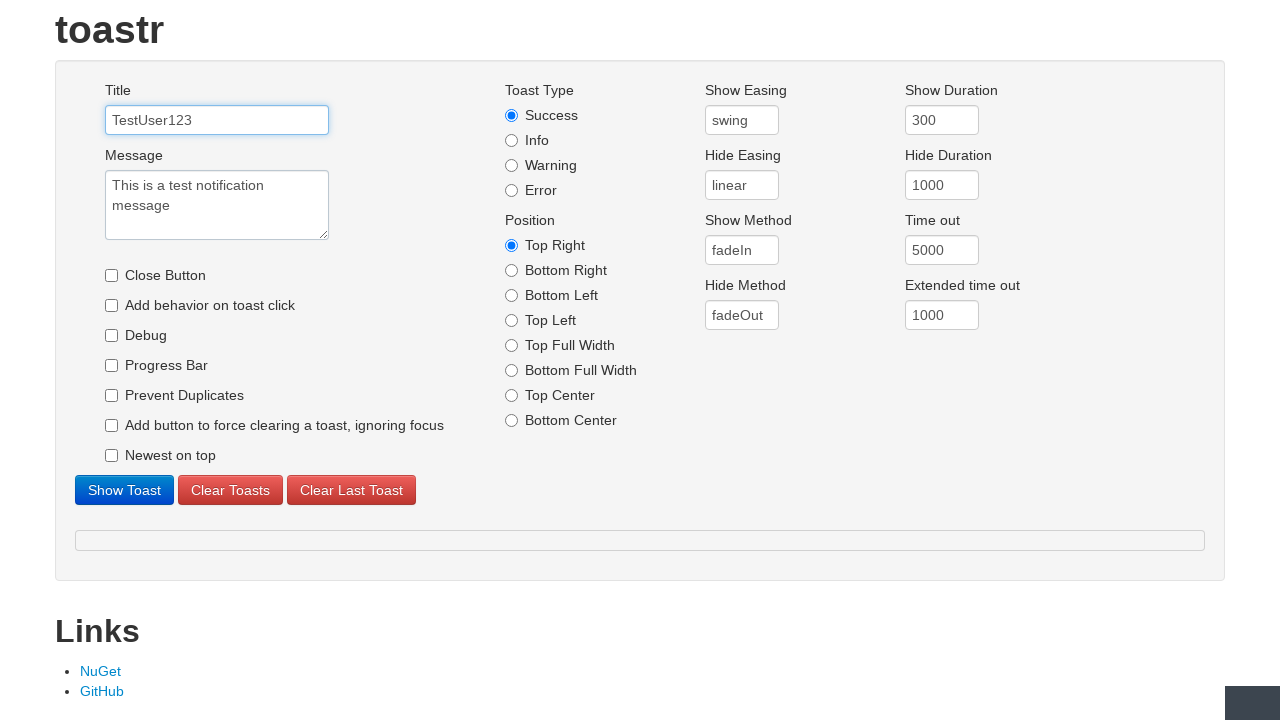

Clicked show toast button to trigger toast notification at (124, 490) on button#showtoast
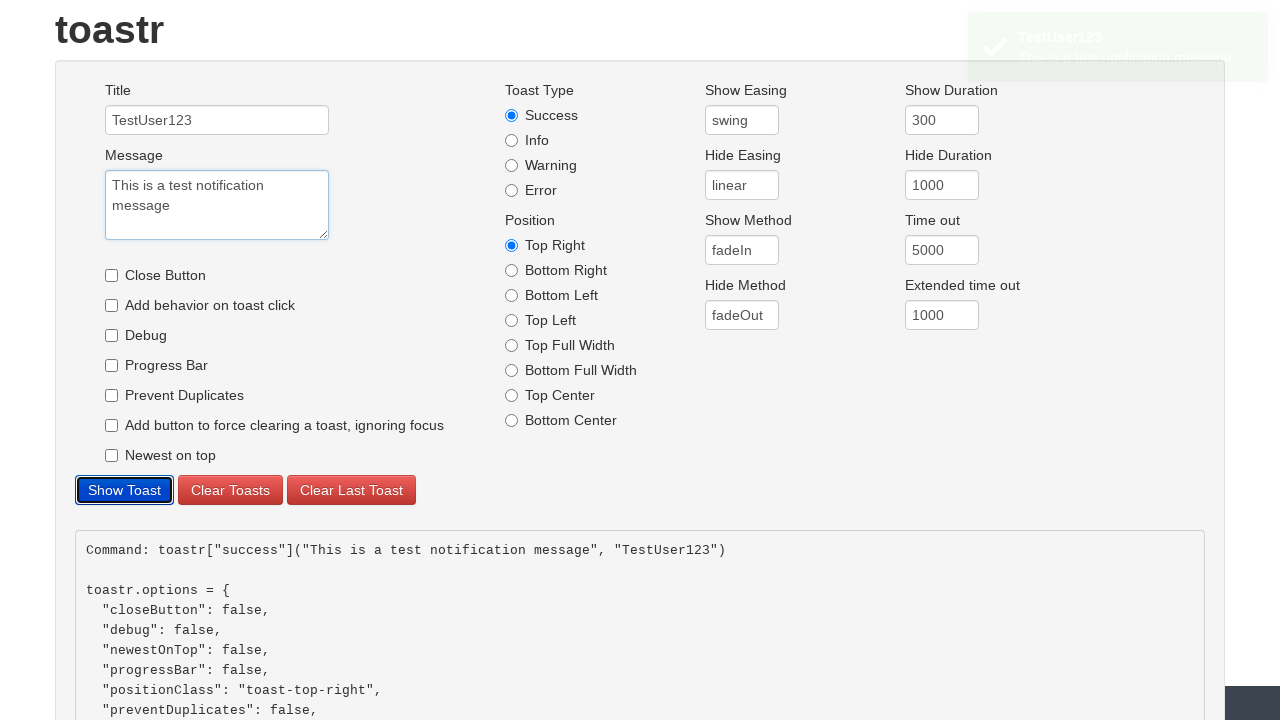

Verified page title is 'toastr examples'
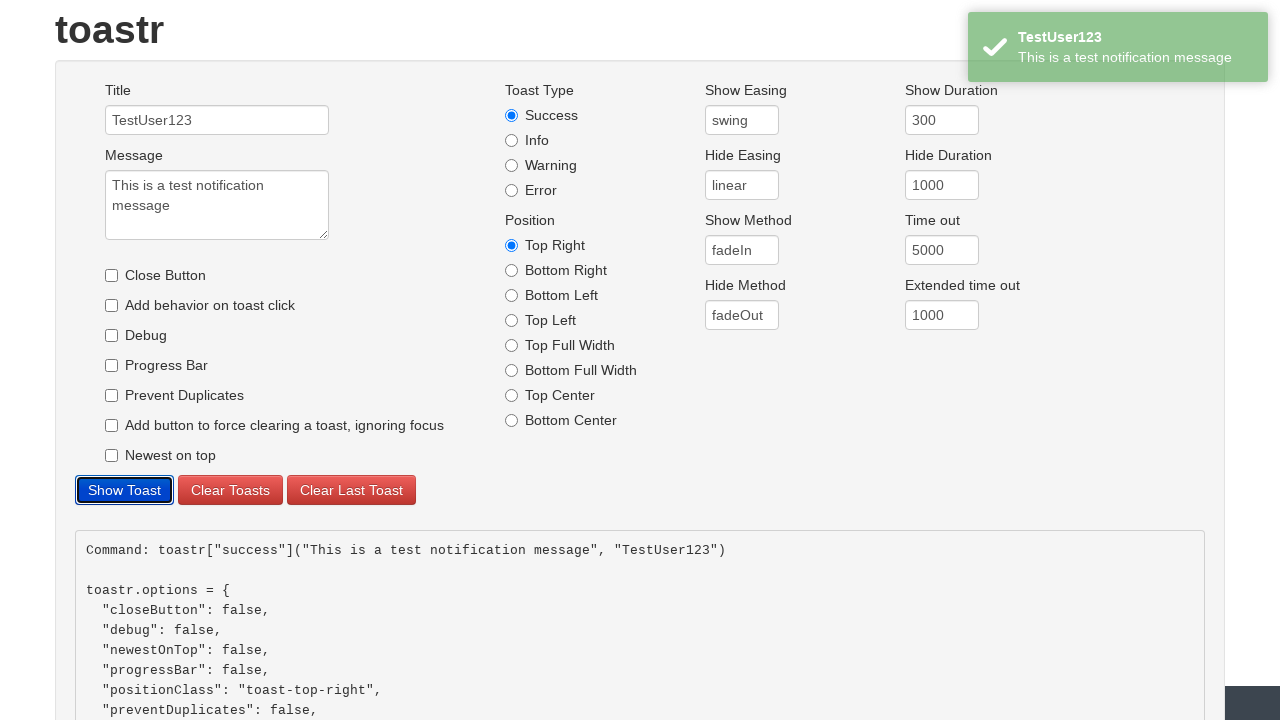

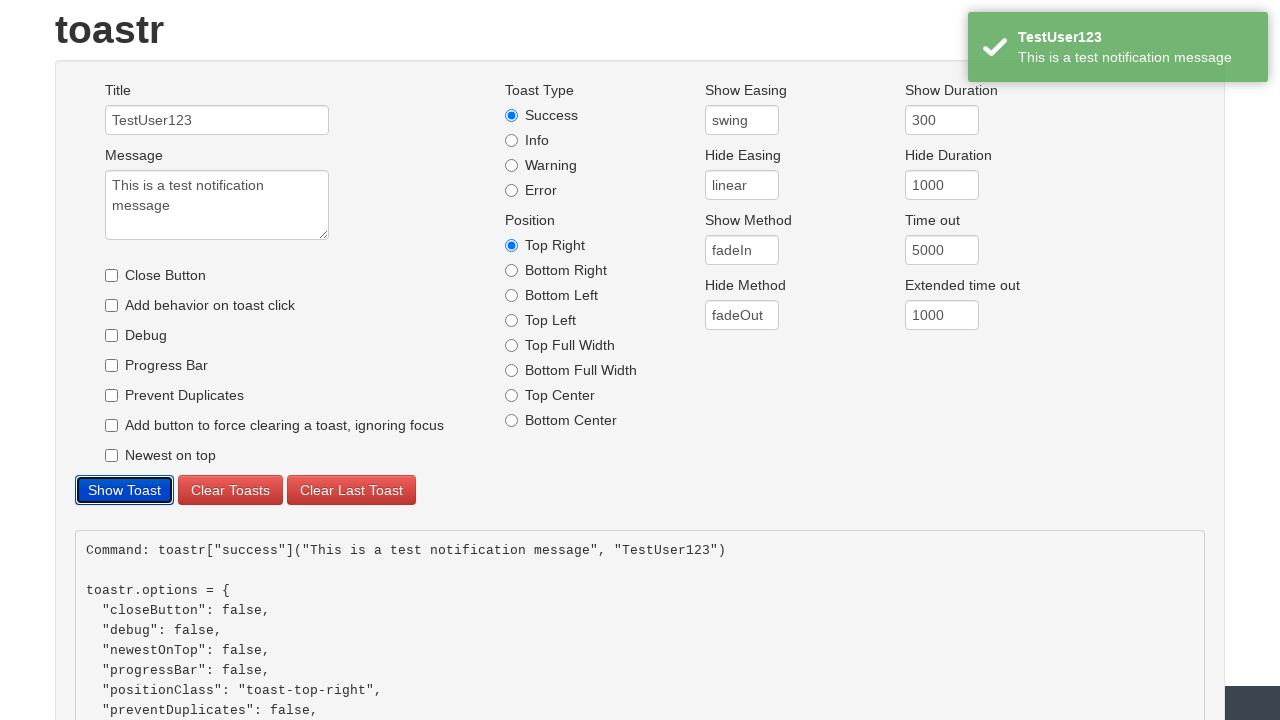